Tests the registration form functionality by filling in user details (first name, last name, username, password) and submitting the registration form to verify successful registration.

Starting URL: https://www.tutorialspoint.com/selenium/practice/register.php

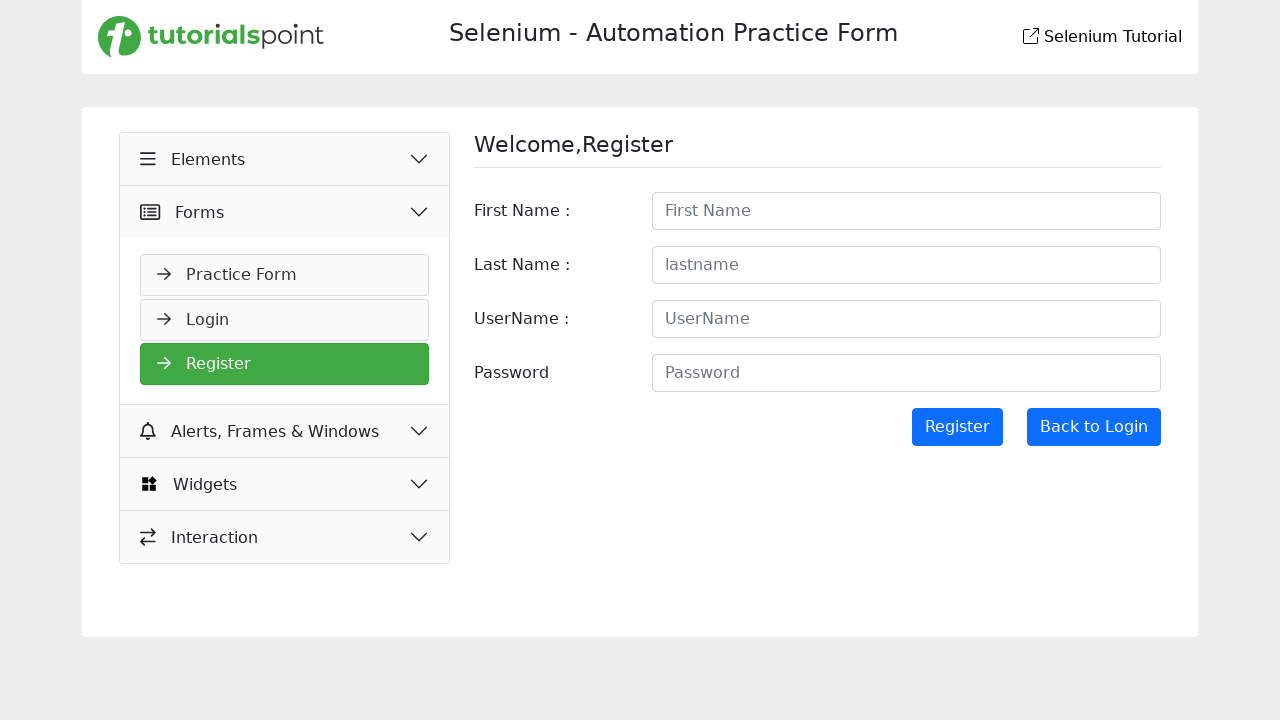

Filled first name field with 'Michael' on input[name='firstname'], input[id='firstname'], input[placeholder*='First']
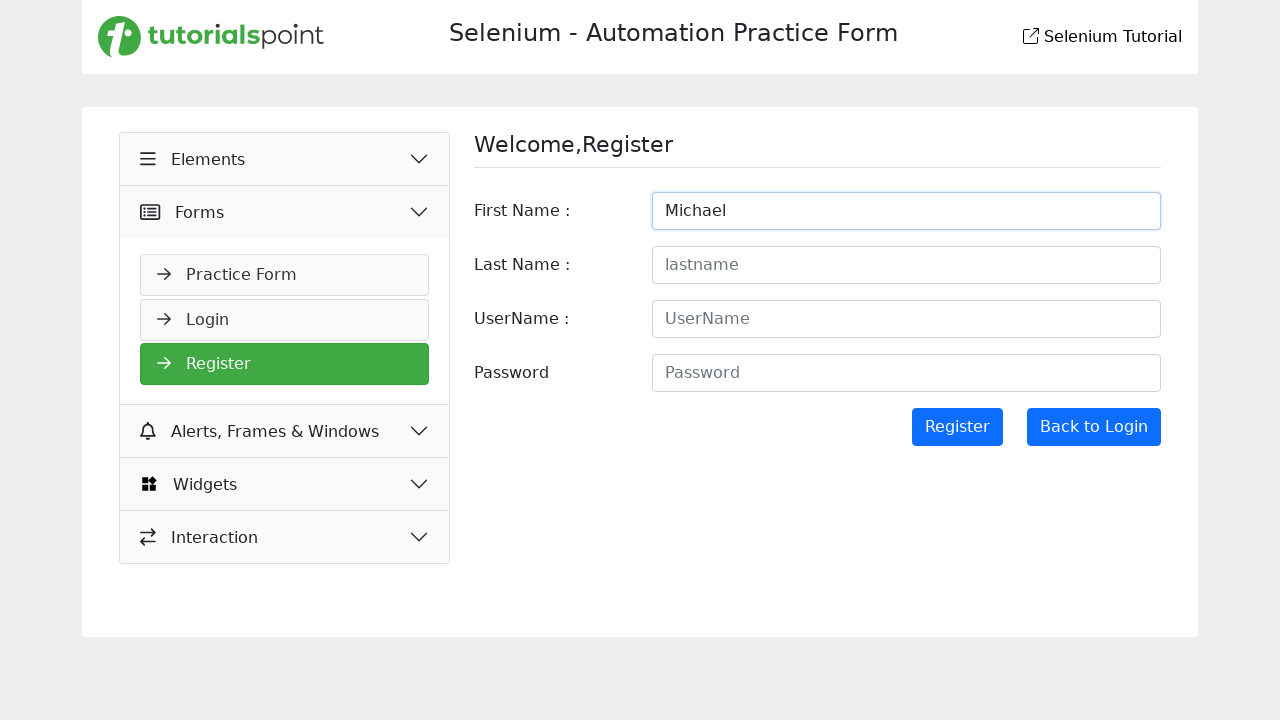

Filled last name field with 'Thompson' on input[name='lastname'], input[id='lastname'], input[placeholder*='Last']
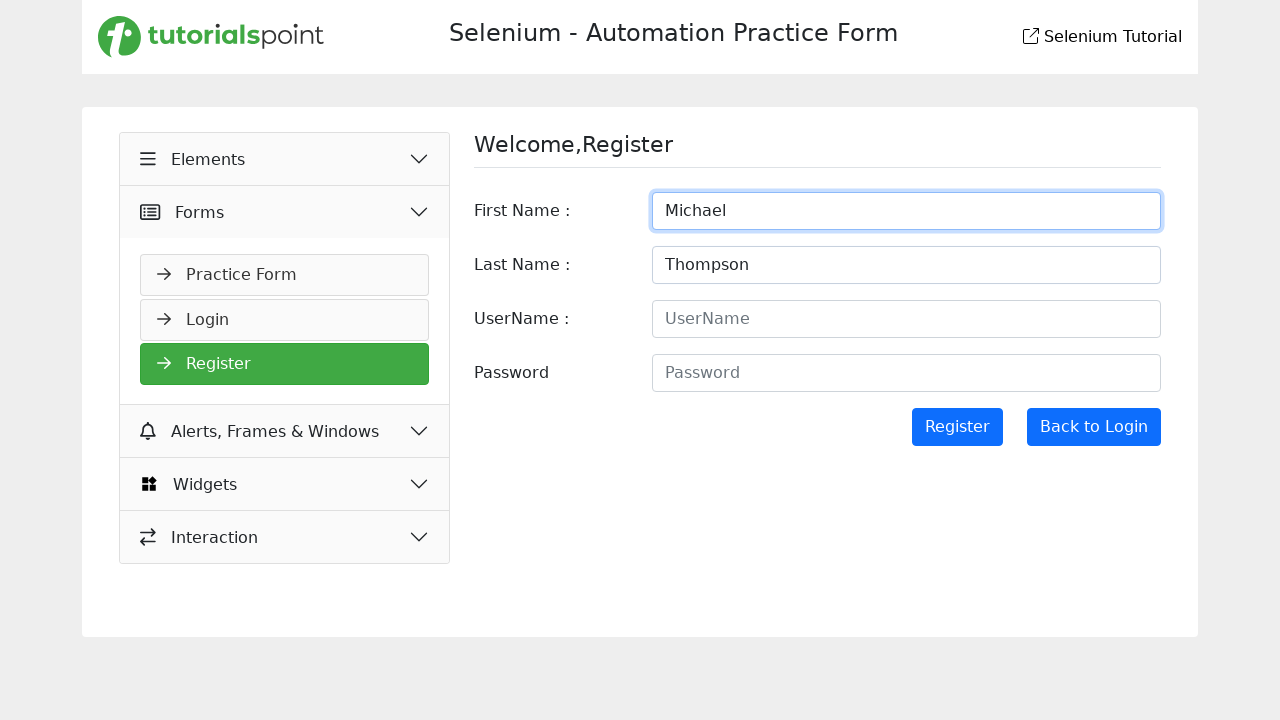

Filled username field with 'mthompson2024' on input[name='username'], input[id='username'], input[placeholder*='User']
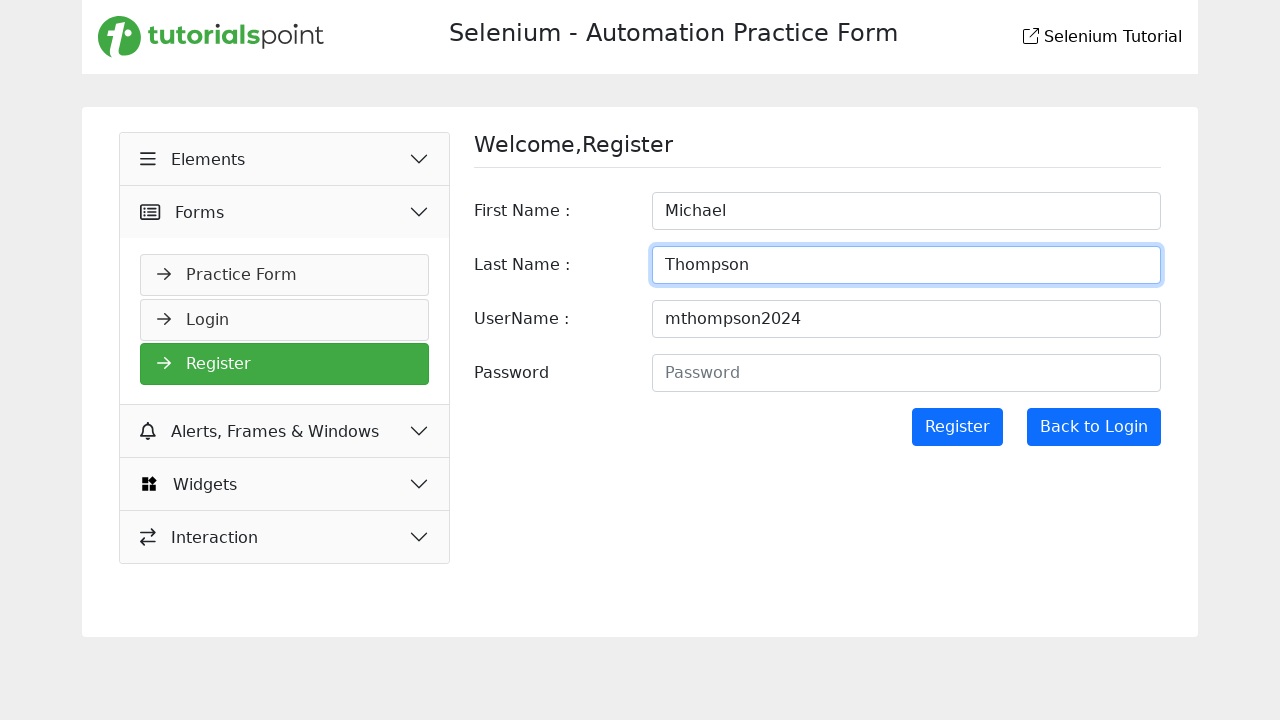

Filled password field with 'SecurePass789!' on input[name='password'], input[id='password'], input[type='password']
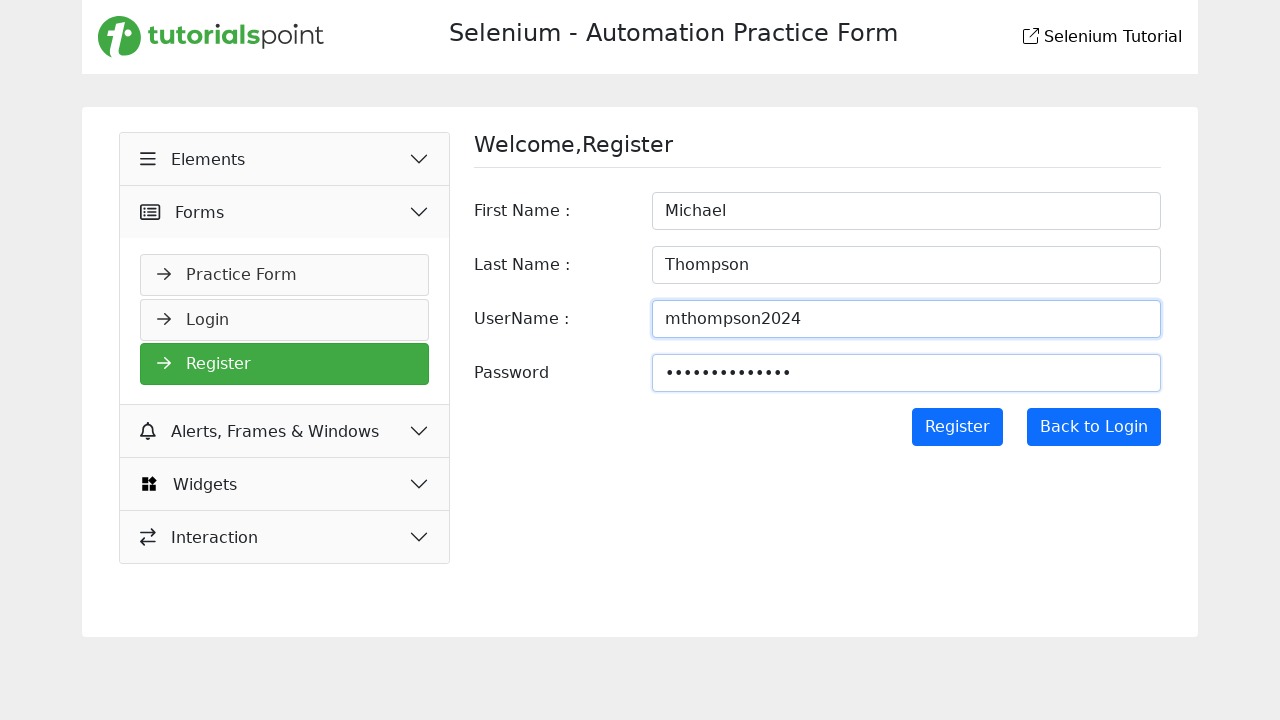

Clicked Register button to submit registration form at (957, 427) on button[type='submit'], input[type='submit'], button:has-text('Register'), input[
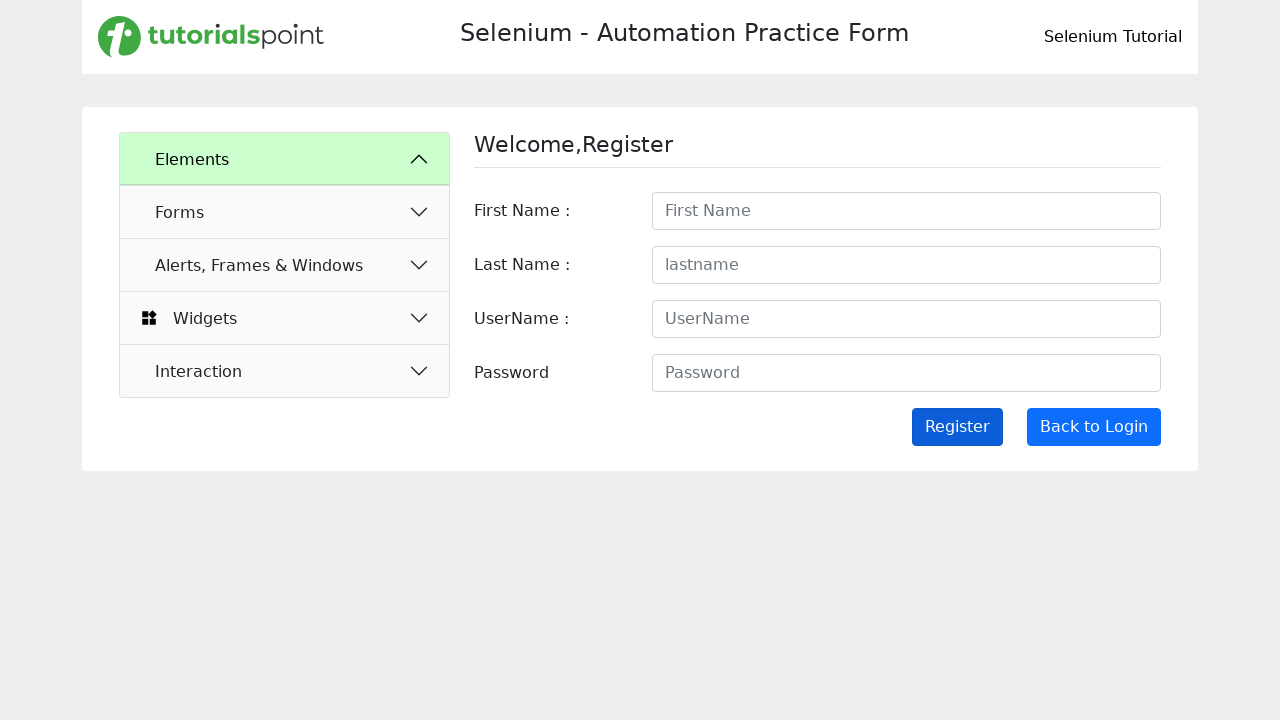

Waited for page to reach network idle state after registration submission
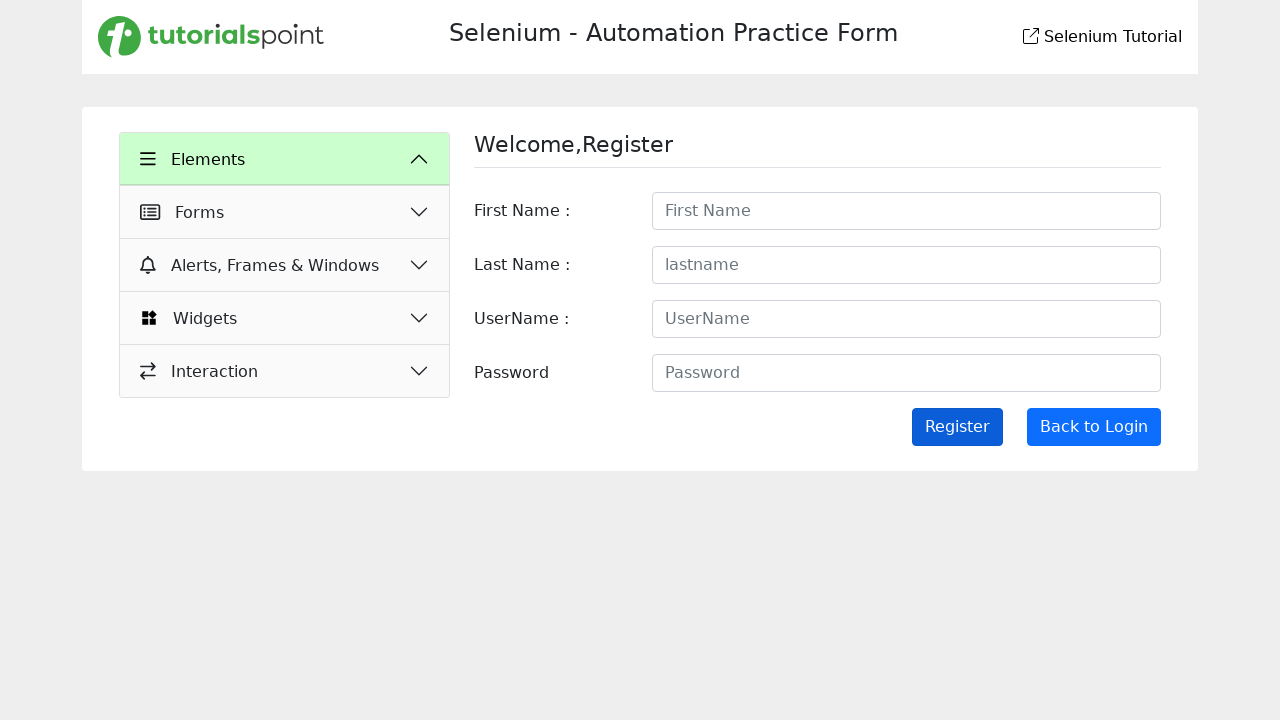

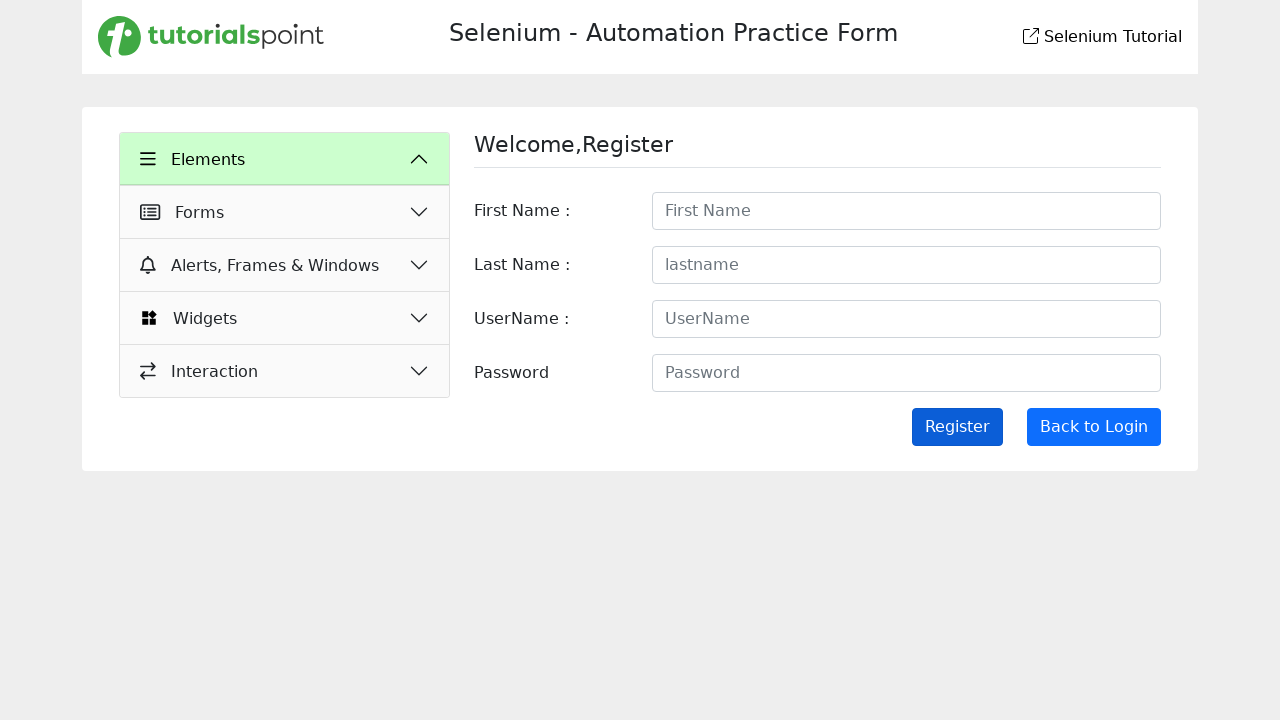